Tests multiple browser window handling by clicking a link that opens a new window, switching to the new window, and verifying the title changes from "Windows" to "New Window"

Starting URL: https://practice.cydeo.com/windows

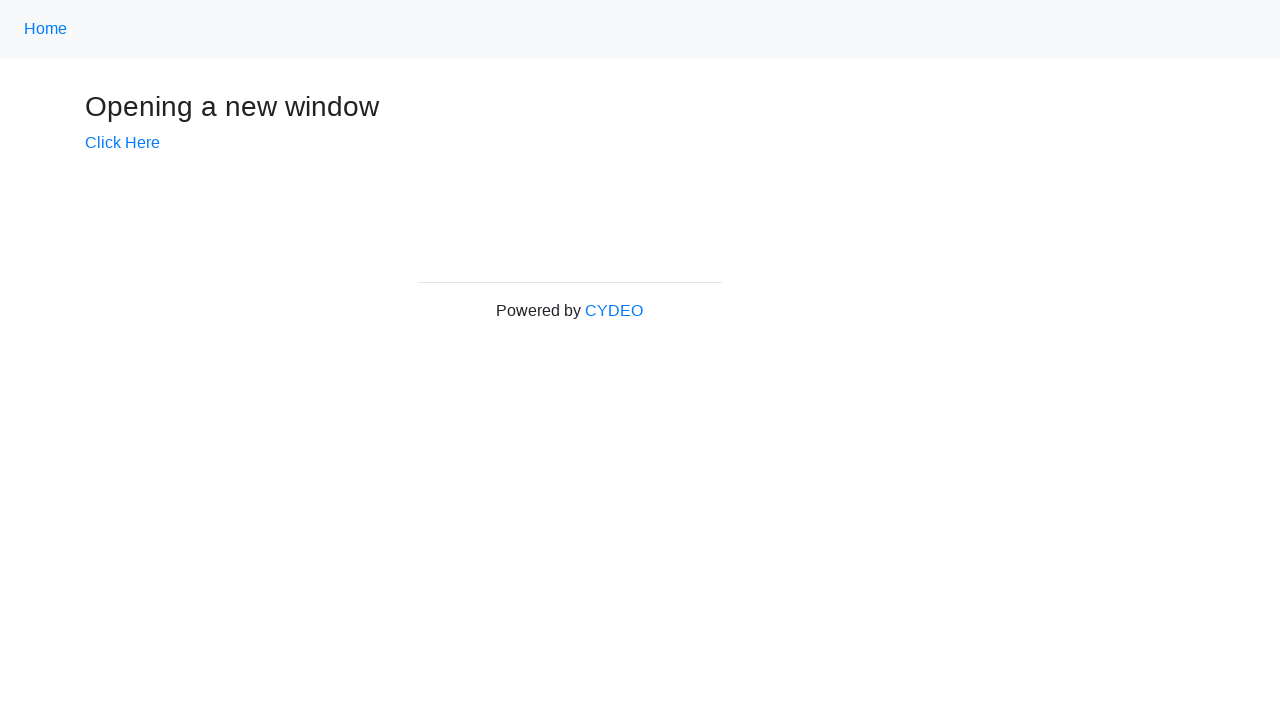

Verified initial page title is 'Windows'
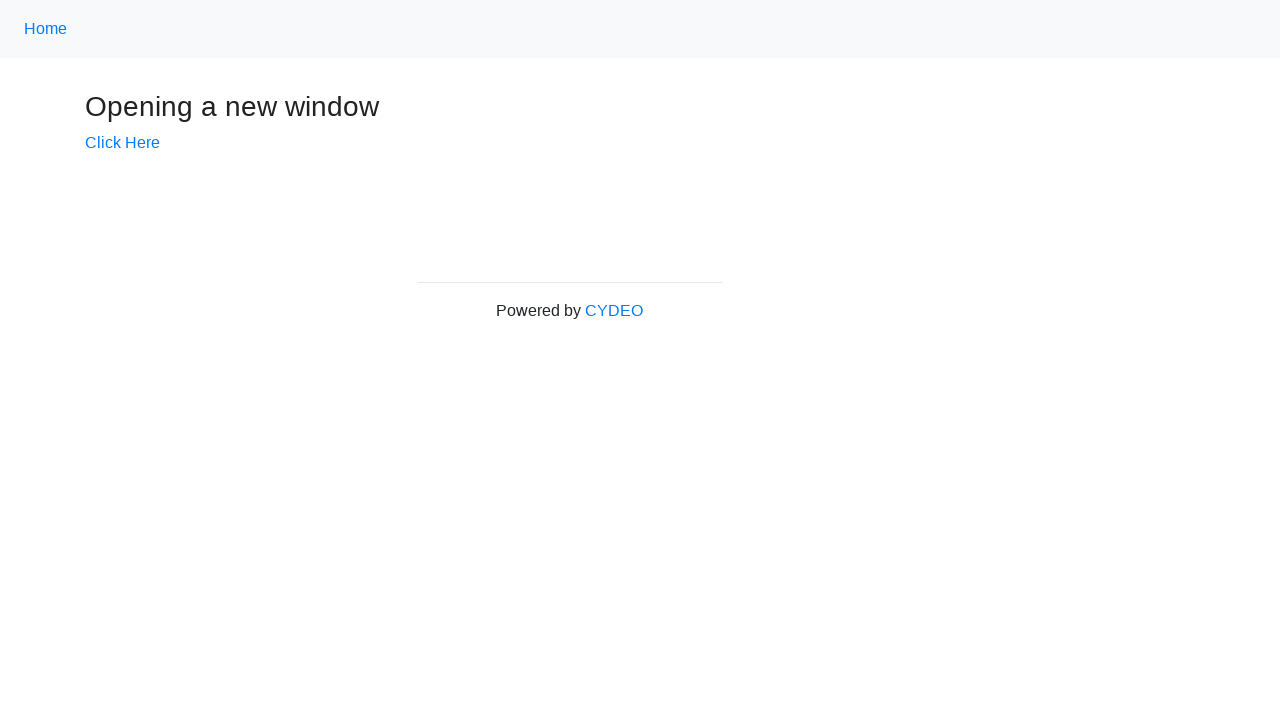

Stored main page reference
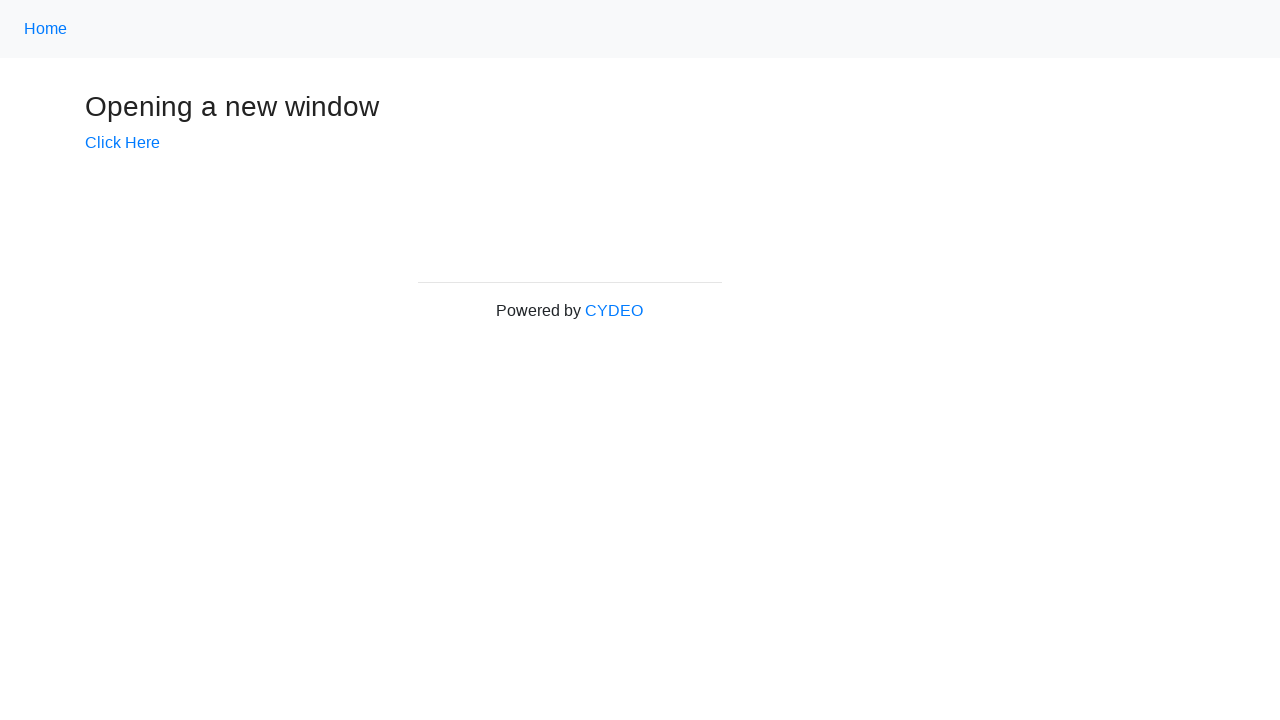

Clicked 'Click Here' link to open new window at (122, 143) on xpath=//a[.='Click Here']
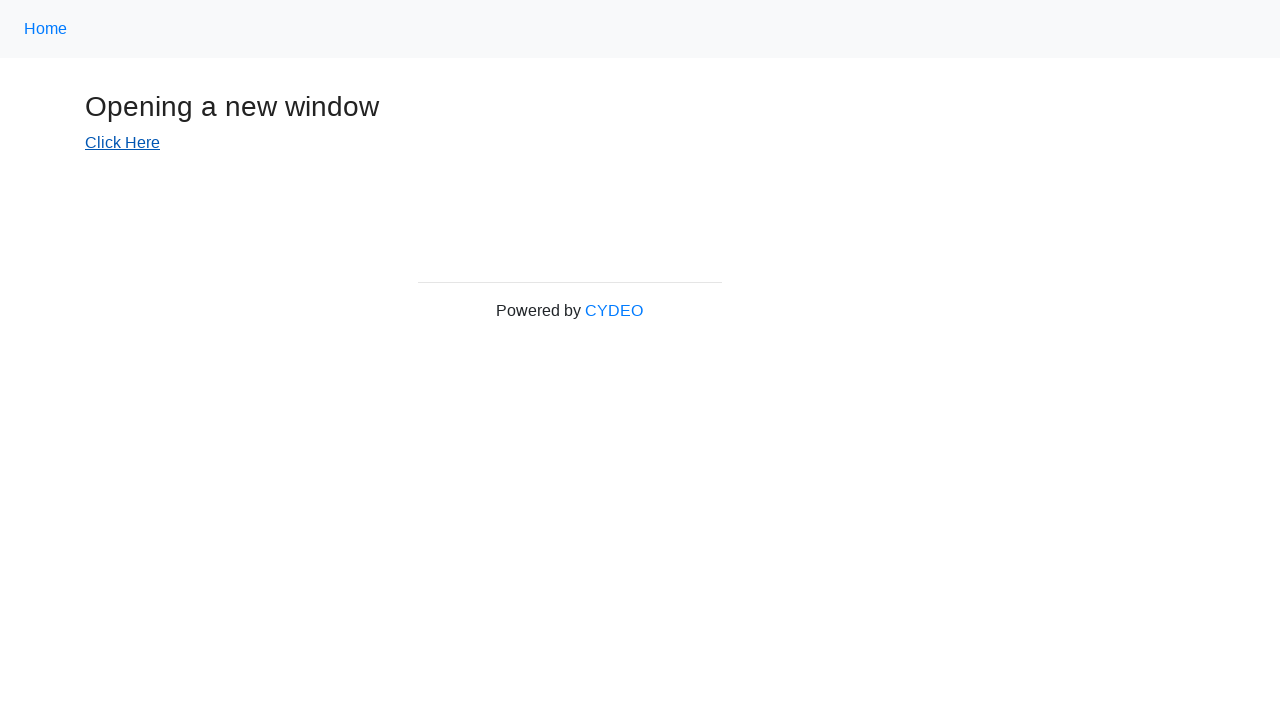

Obtained new page object from opened window
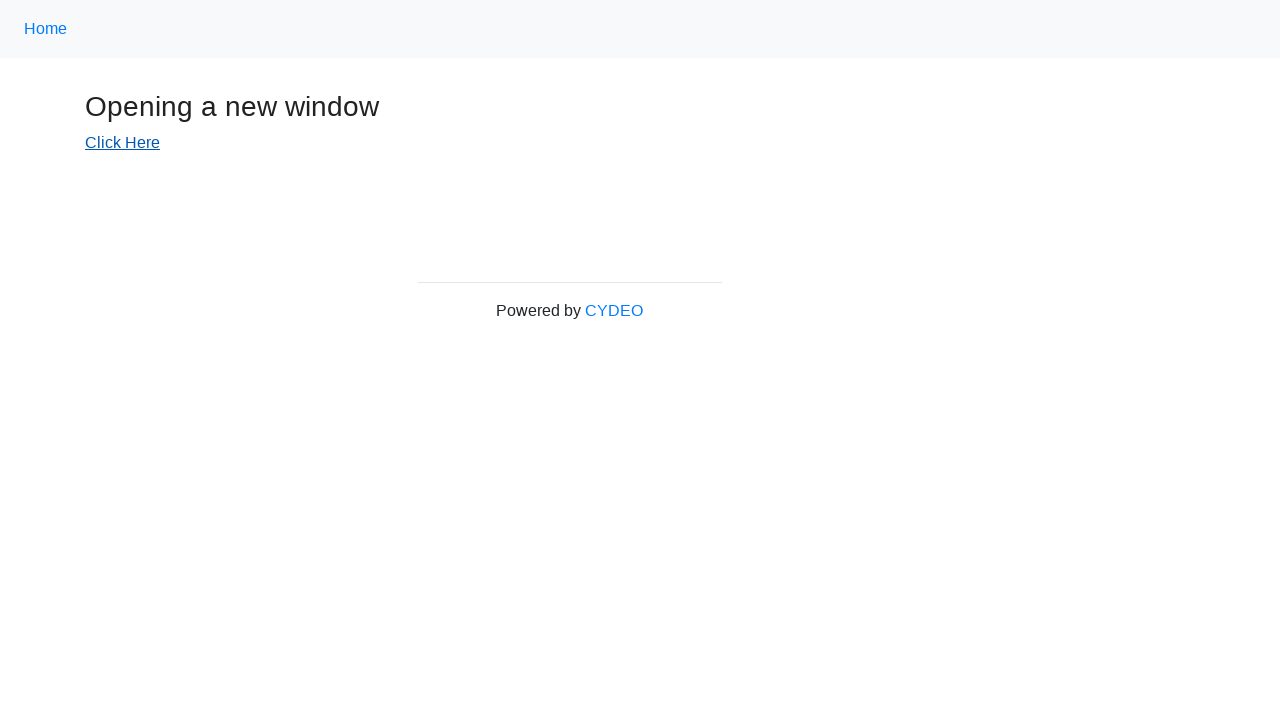

Waited for new page to load
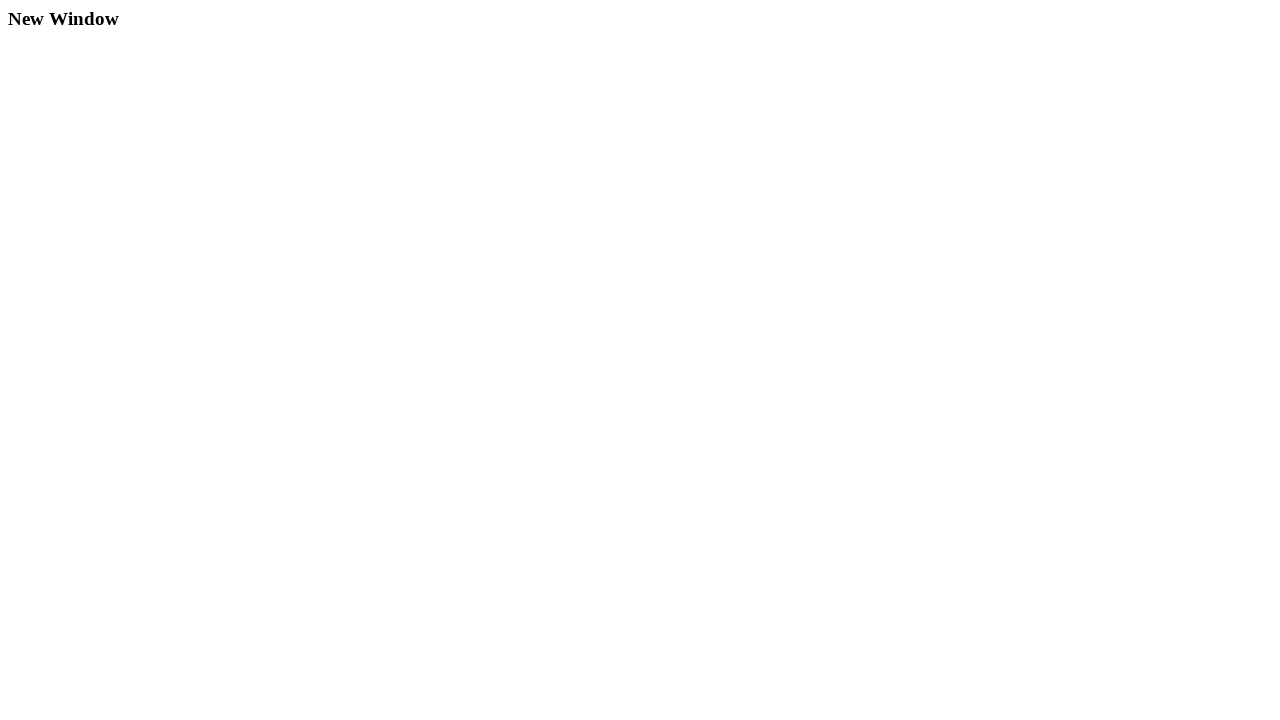

Verified new window title is 'New Window'
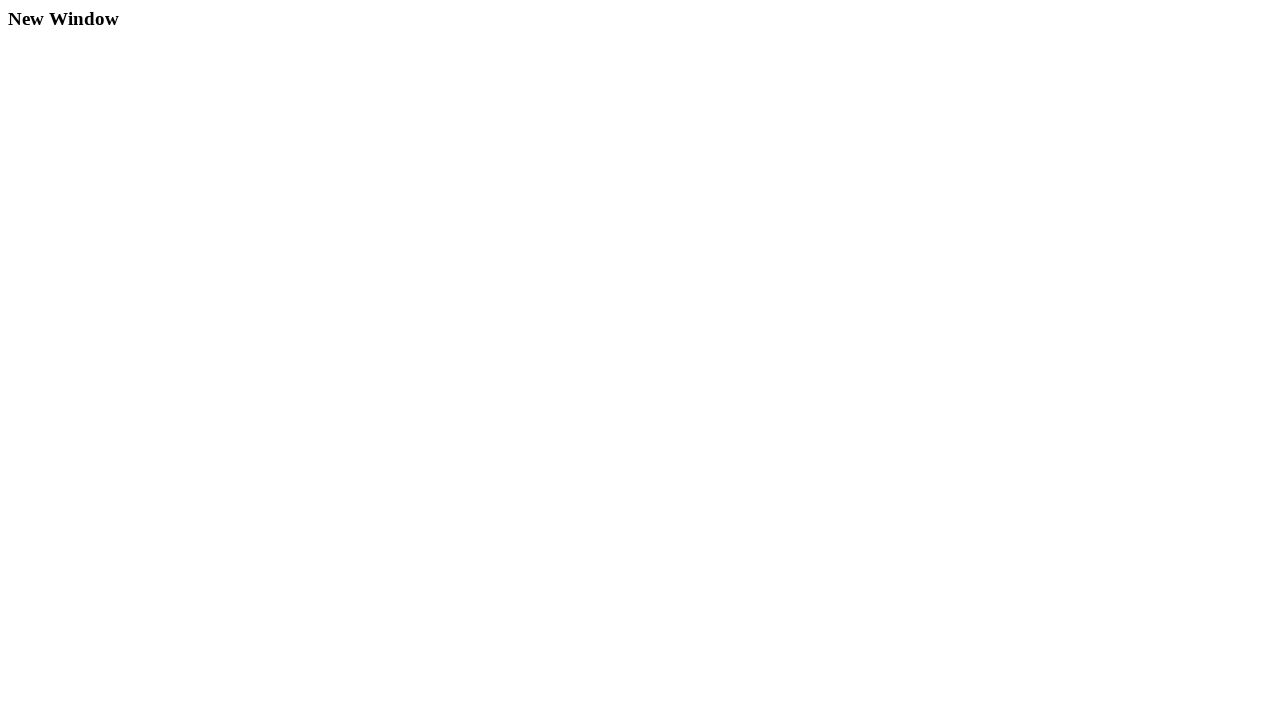

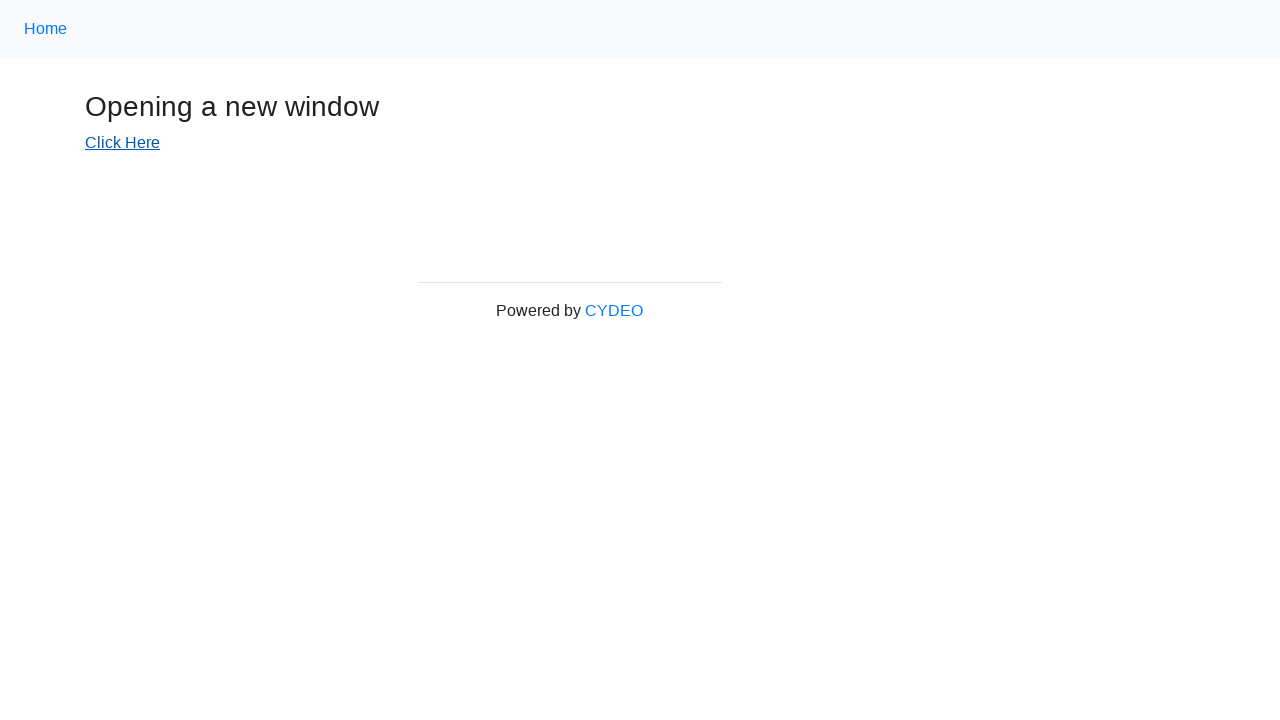